Tests opting out of A/B tests by adding an opt-out cookie after visiting the page, then refreshing to verify the page changes to show "No A/B Test" heading.

Starting URL: http://the-internet.herokuapp.com/abtest

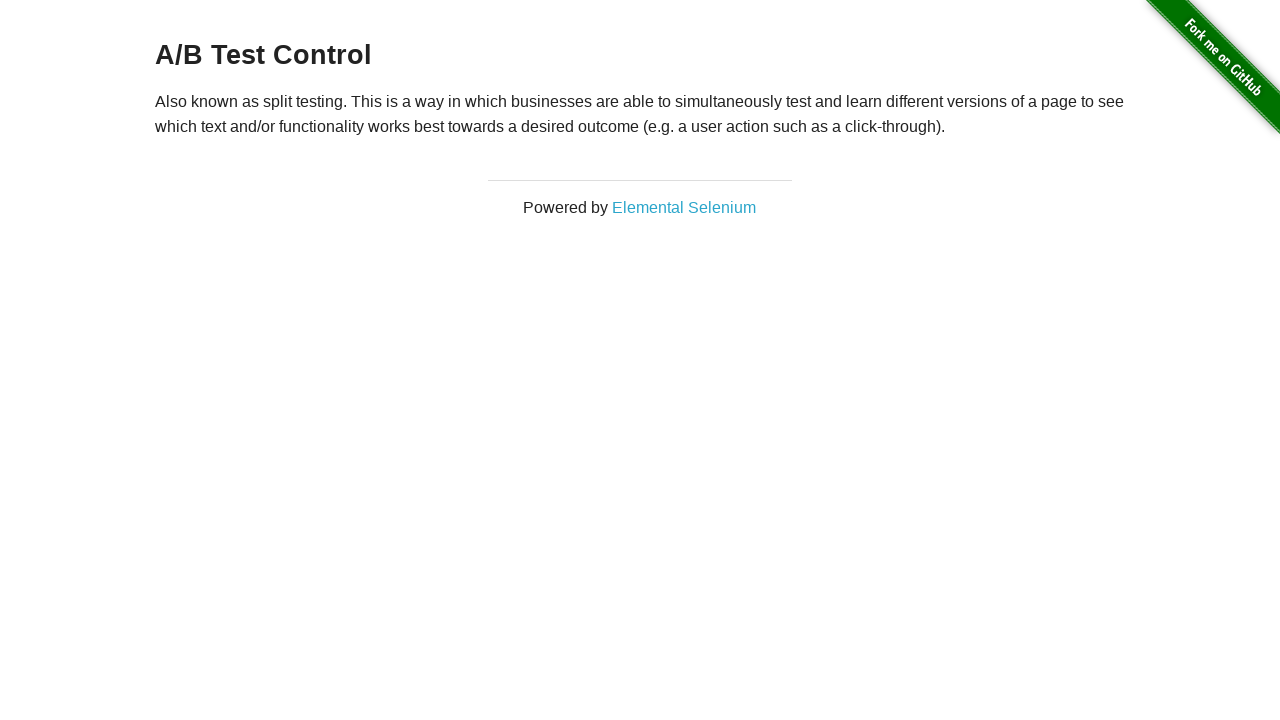

Verified initial heading starts with 'A/B Test'
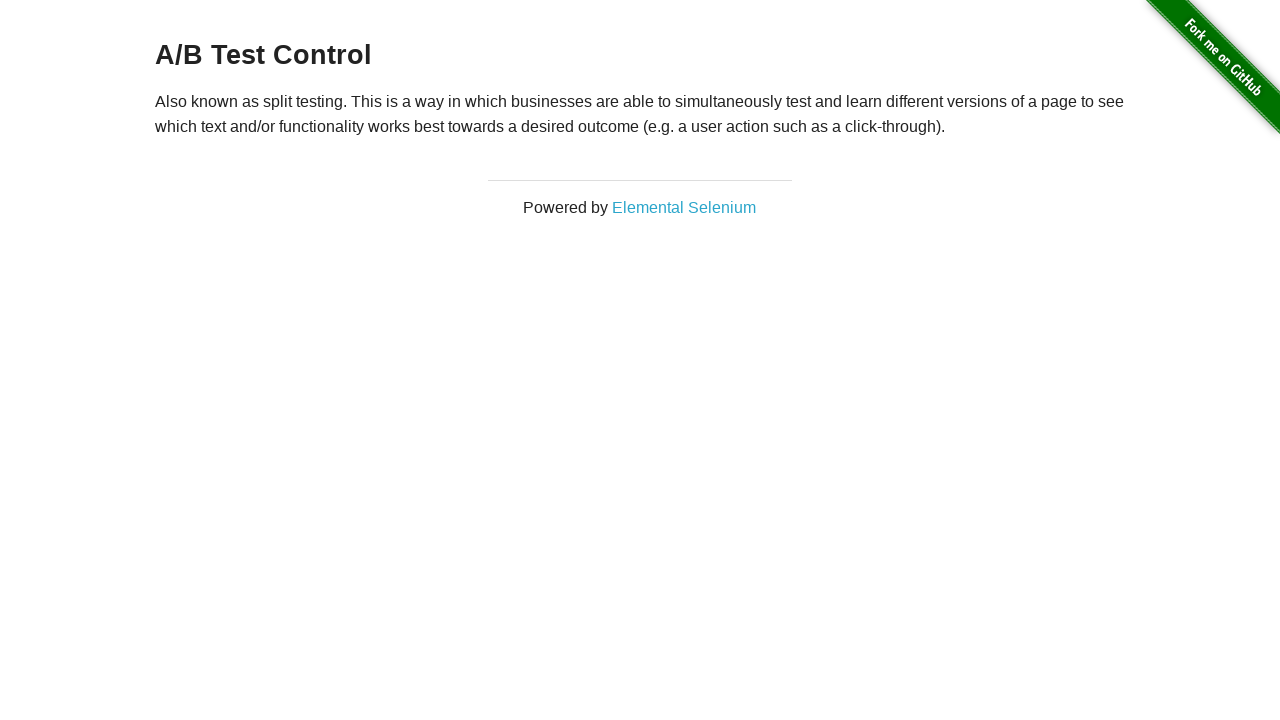

Added optimizelyOptOut cookie with value 'true'
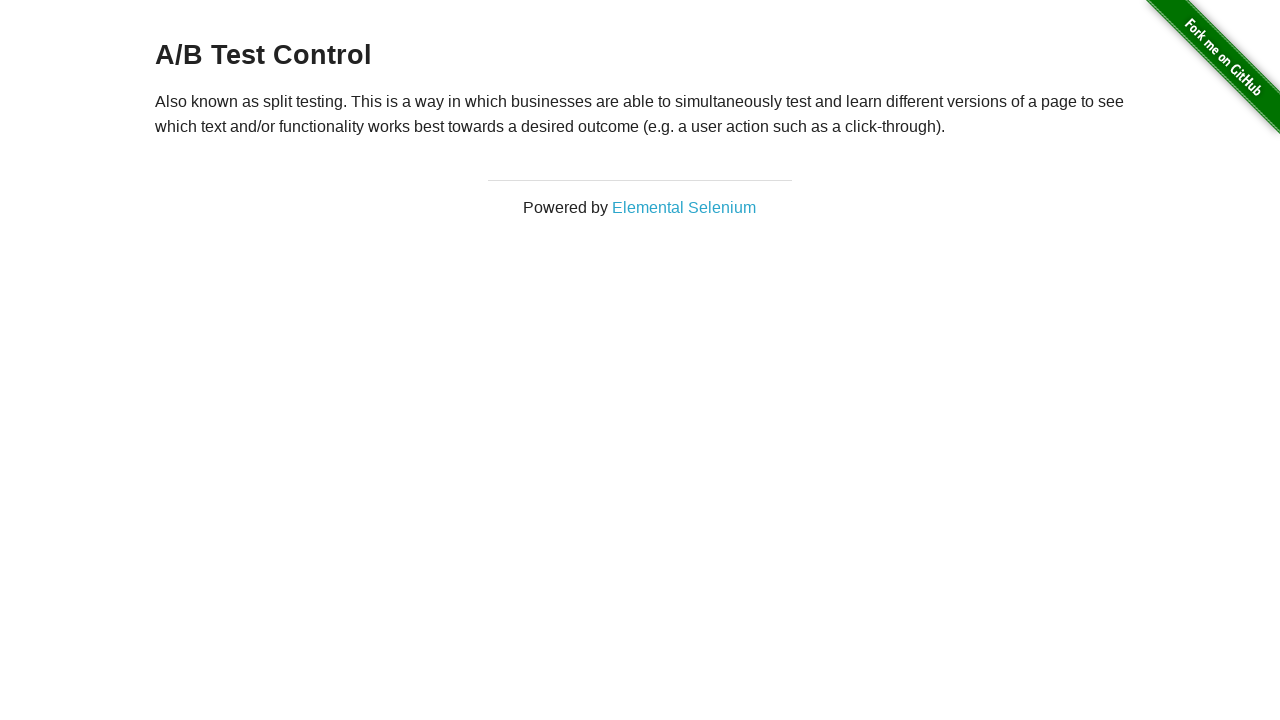

Reloaded page after adding opt-out cookie
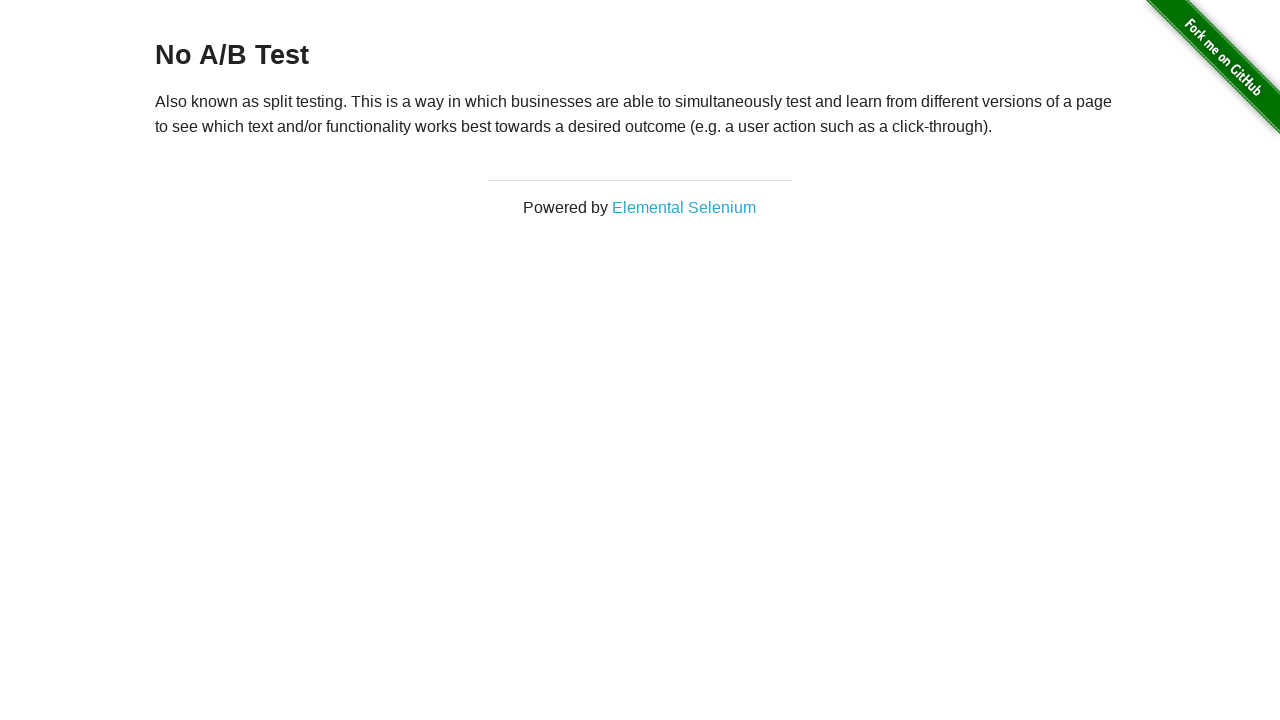

Verified heading now starts with 'No A/B Test' after opting out
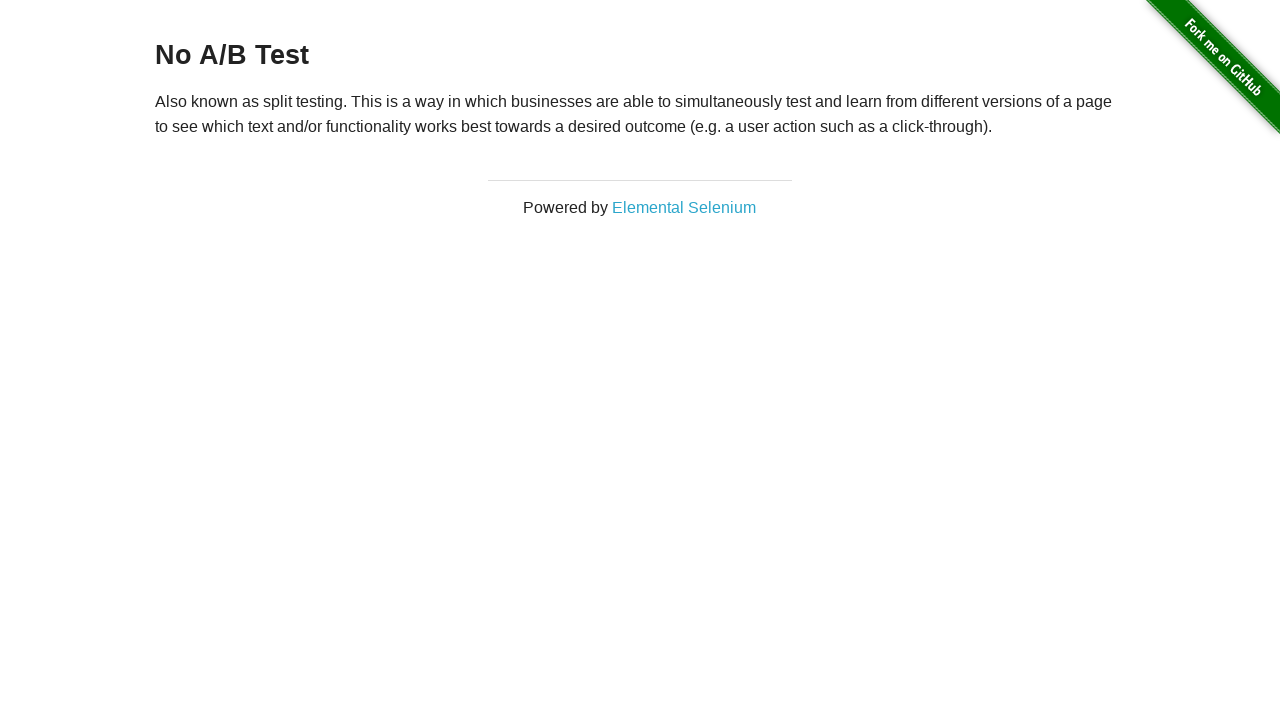

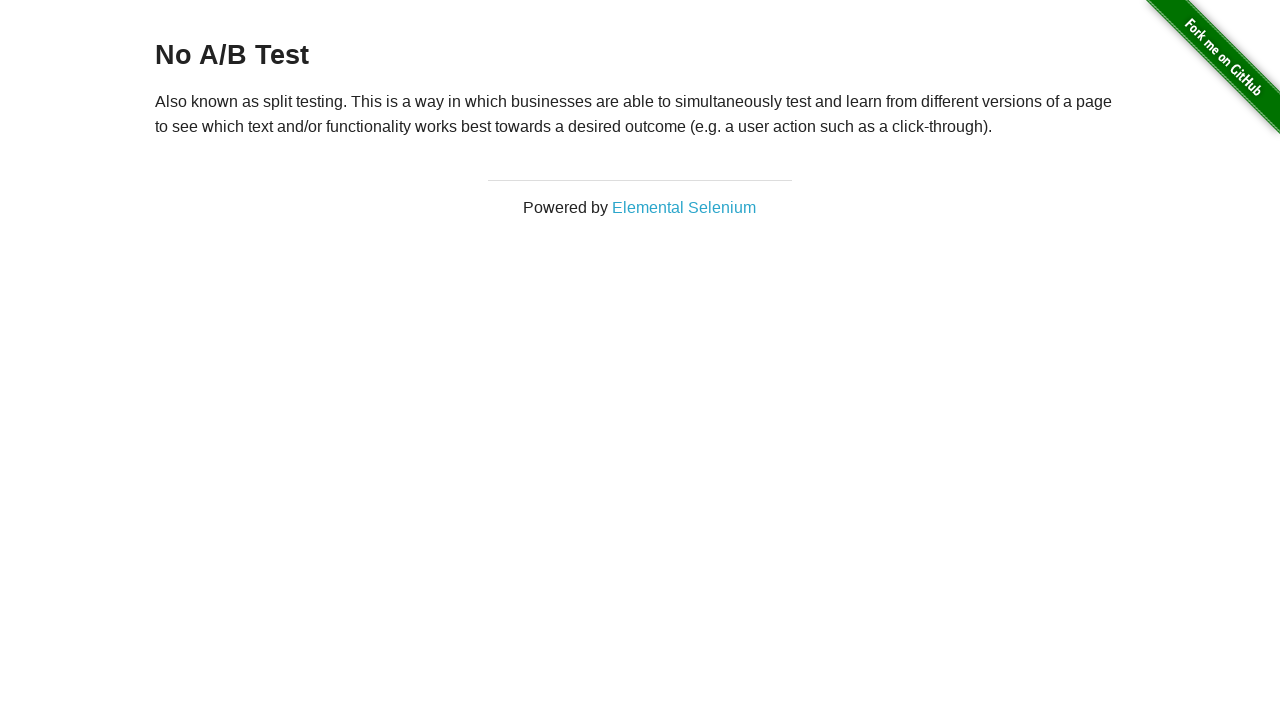